Tests window handling by navigating to a page, verifying text content, clicking a link that opens a new window, verifying the new window's content, and then switching back to the original window to verify its title.

Starting URL: https://the-internet.herokuapp.com/windows

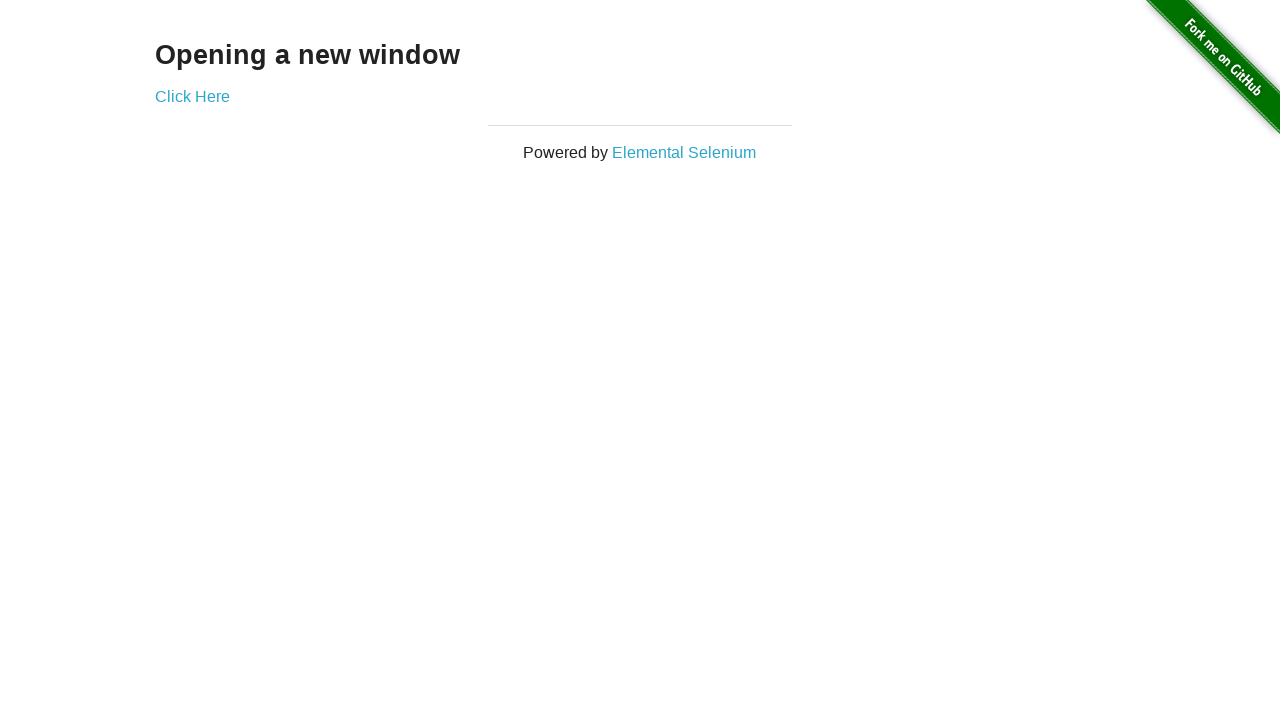

Waited for h3 element to load
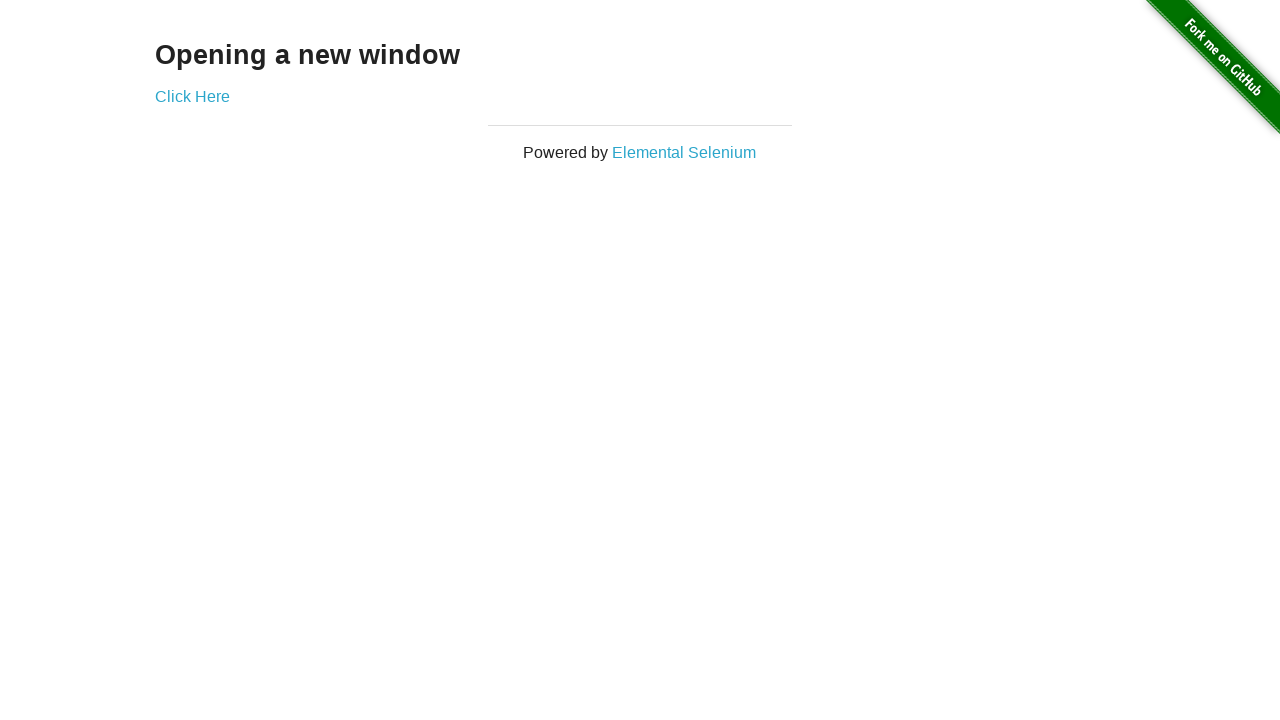

Verified h3 text content is 'Opening a new window'
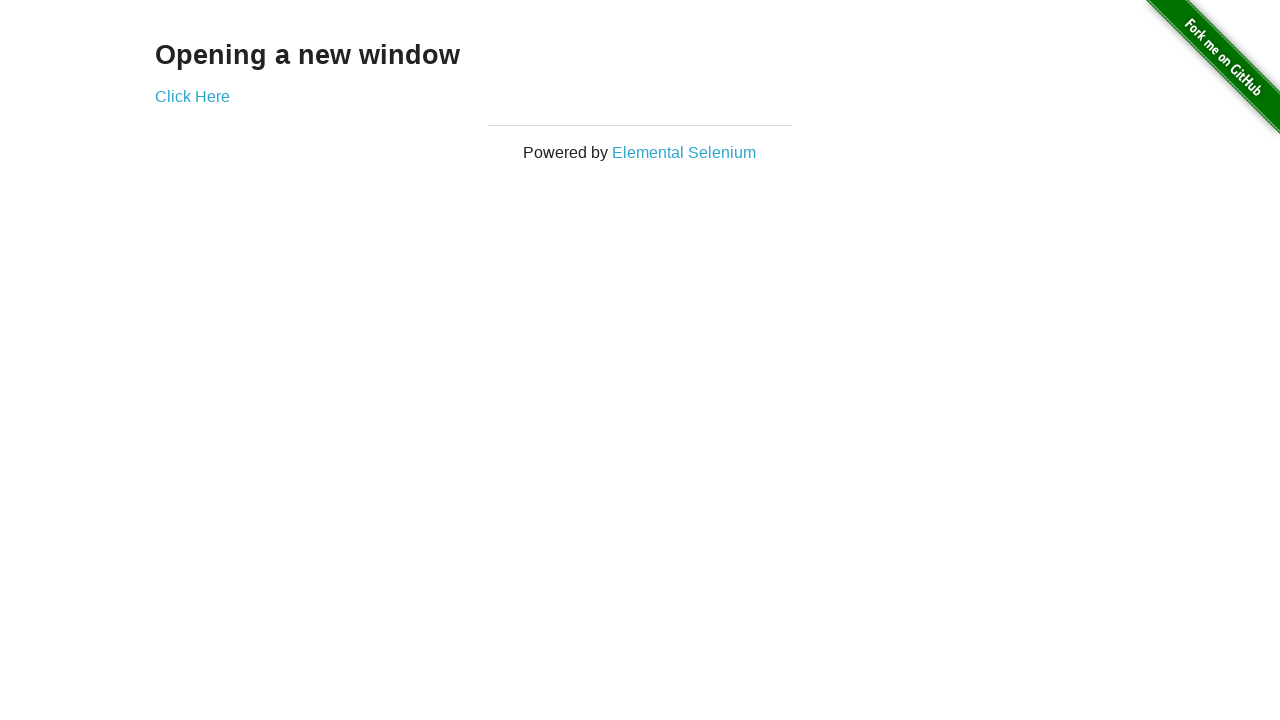

Verified page title is 'The Internet'
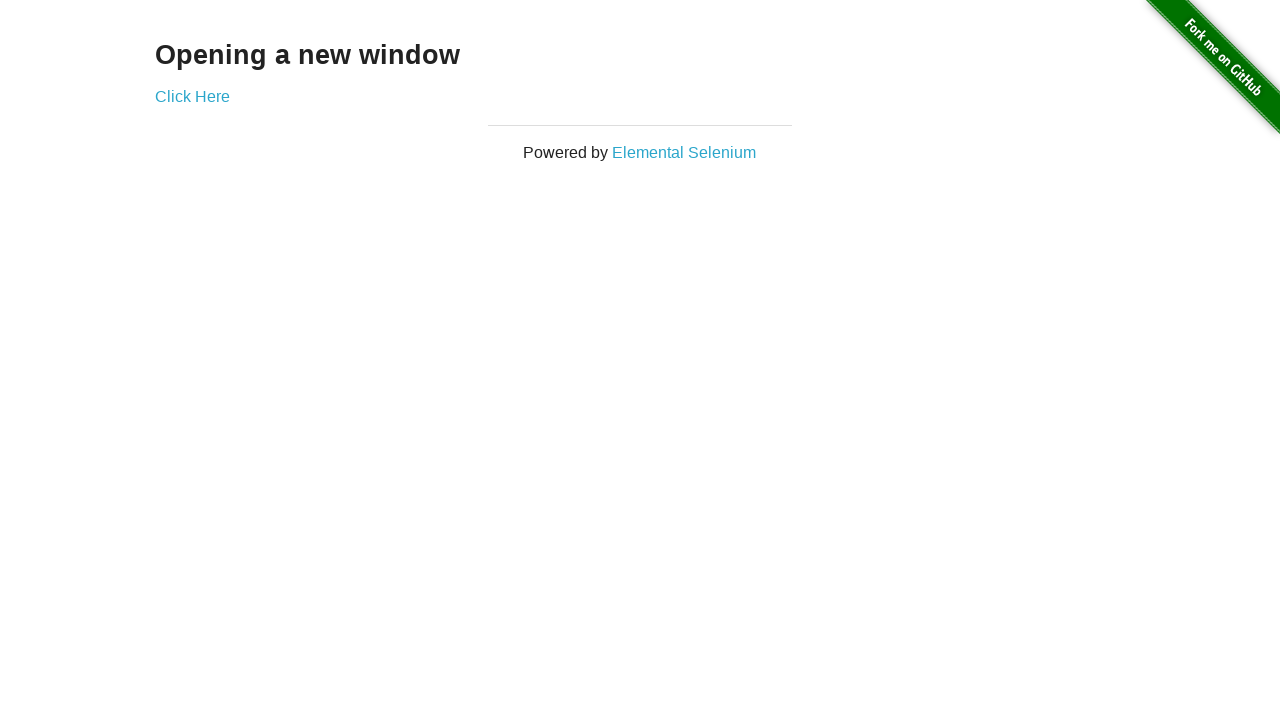

Clicked the 'Click Here' link to open new window at (192, 96) on a[href='/windows/new']
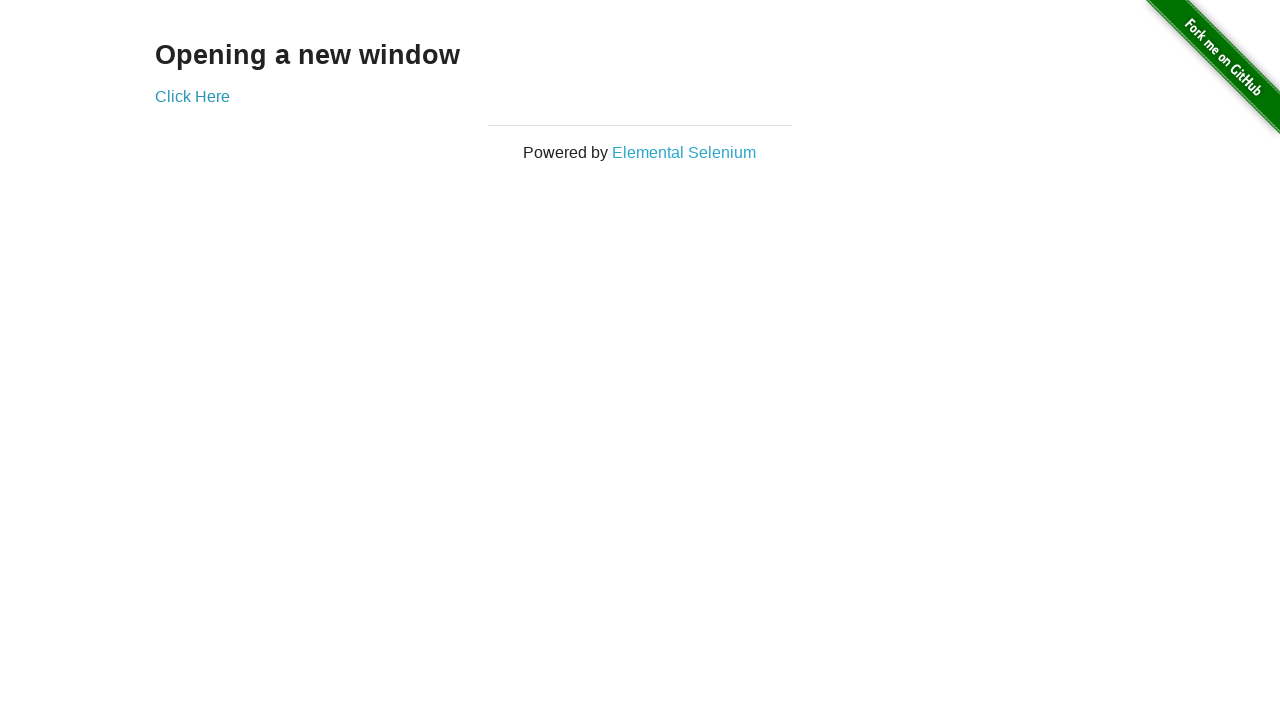

New window loaded and is ready
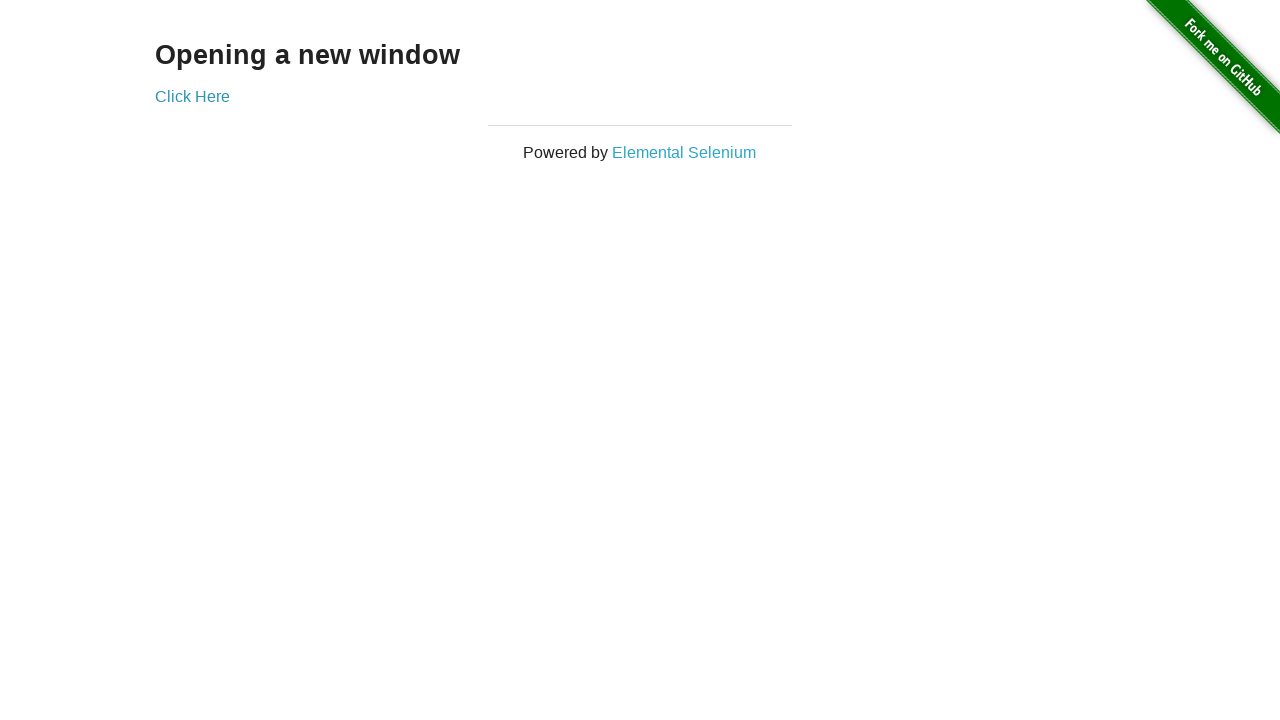

Verified new window title is 'New Window'
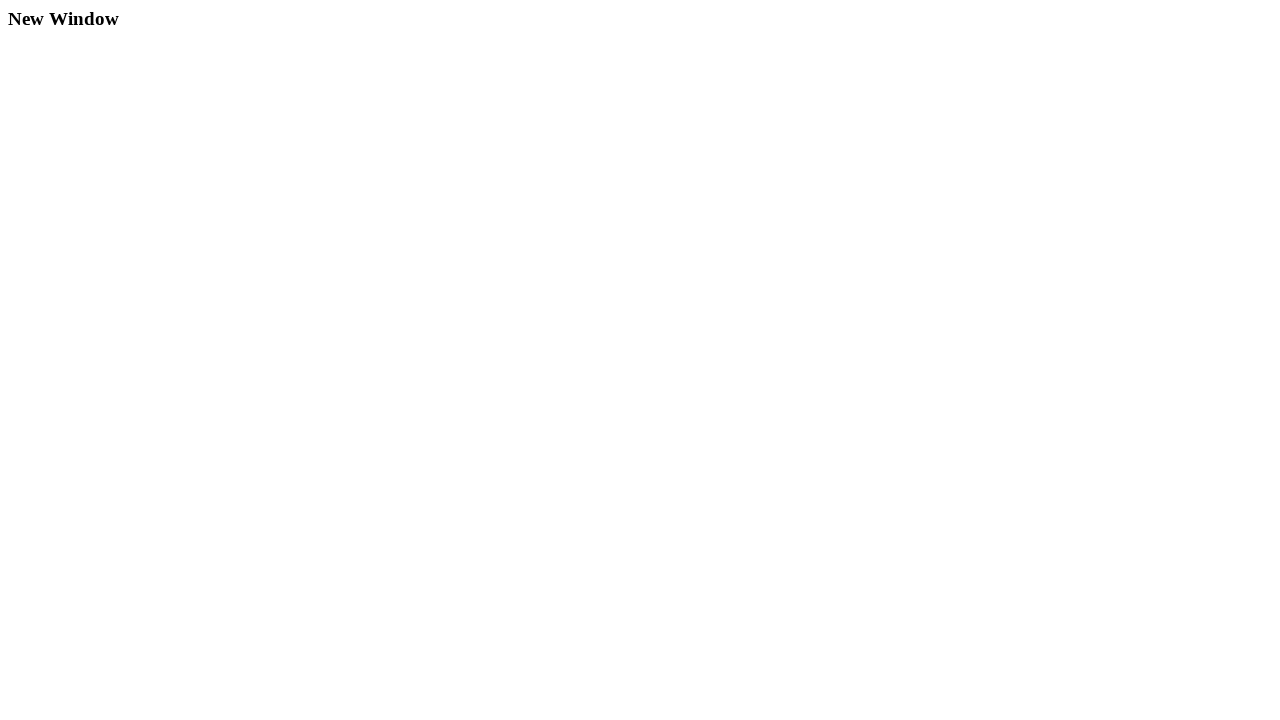

Verified new window h3 text is 'New Window'
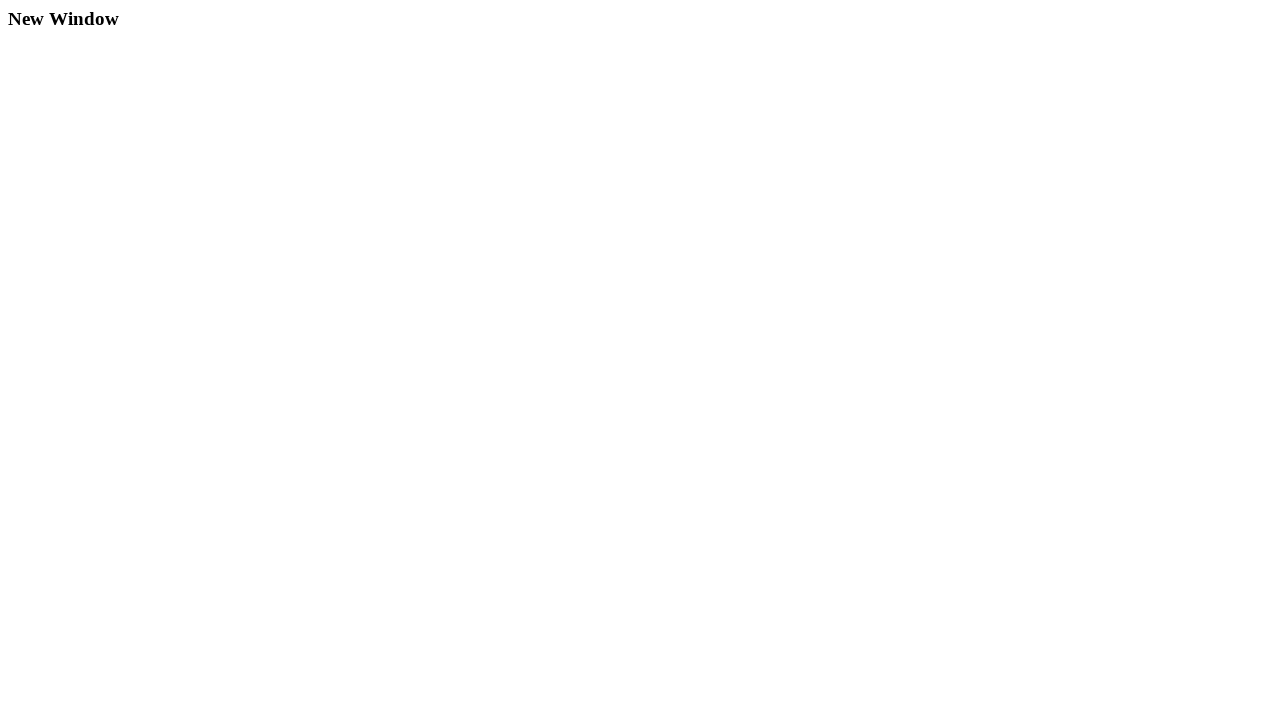

Closed the new window
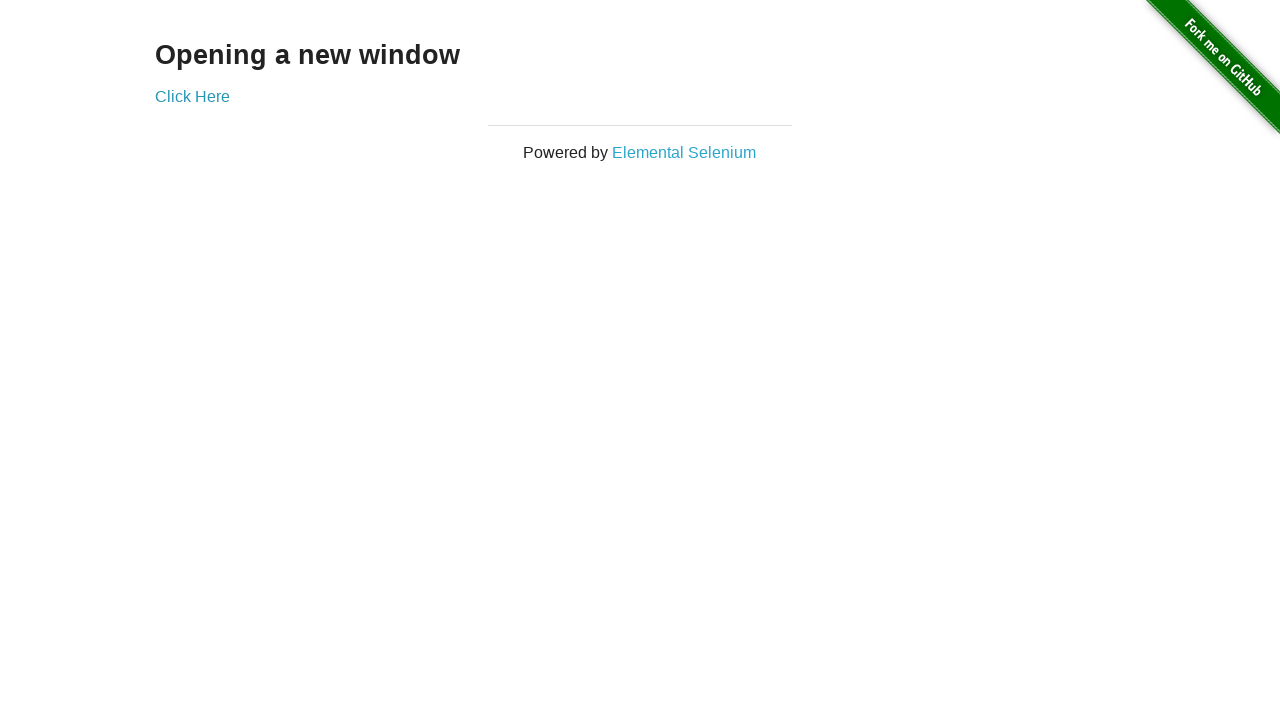

Verified original window title is still 'The Internet'
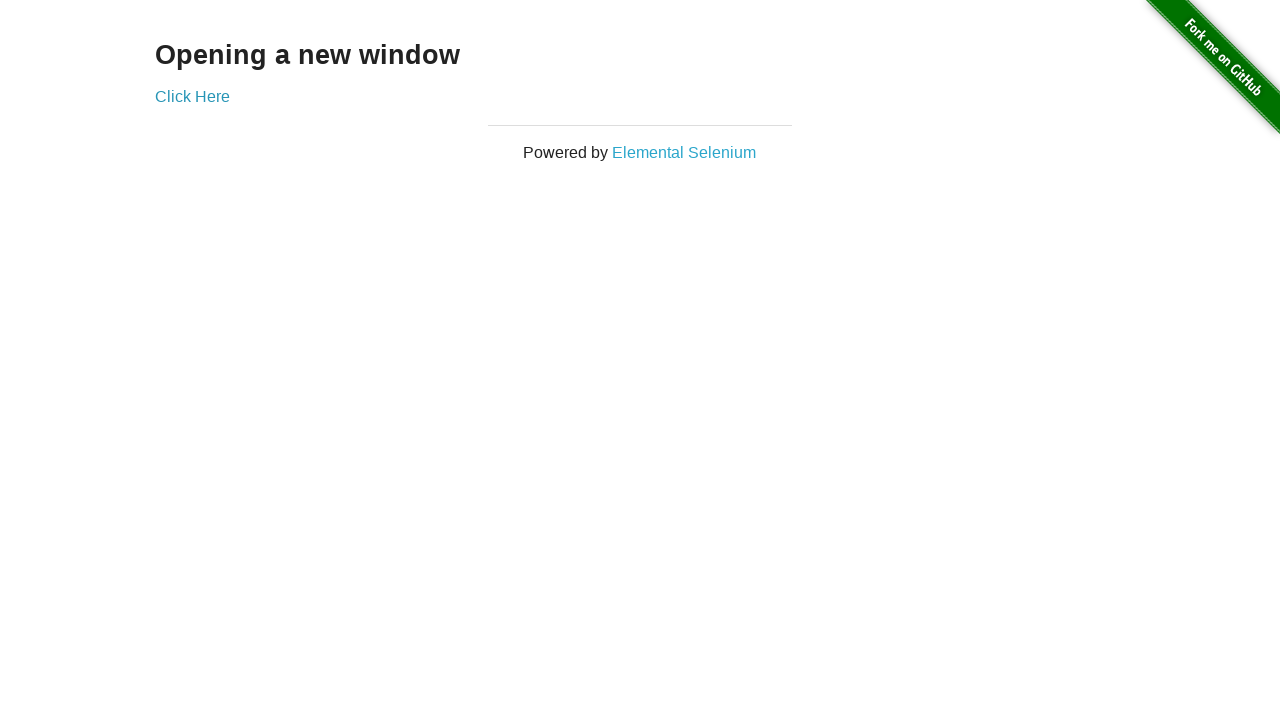

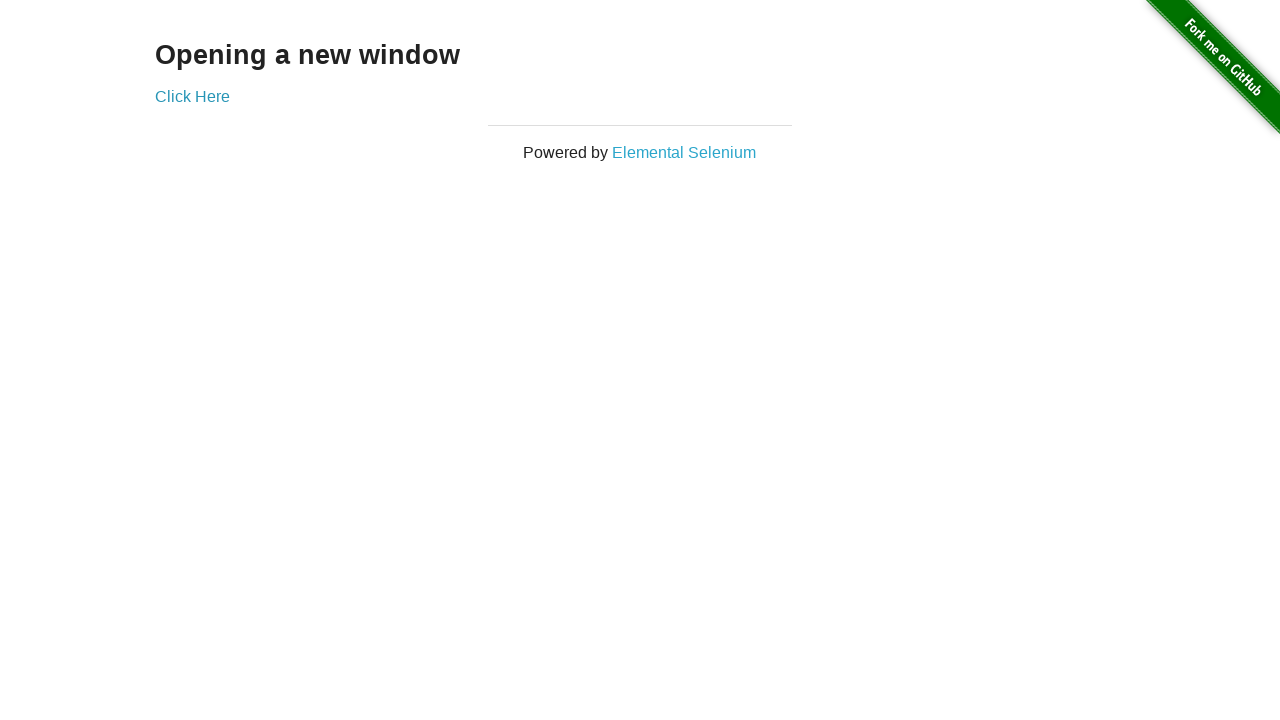